Tests regular click functionality on a dynamic button and verifies the confirmation message appears

Starting URL: https://demoqa.com/buttons

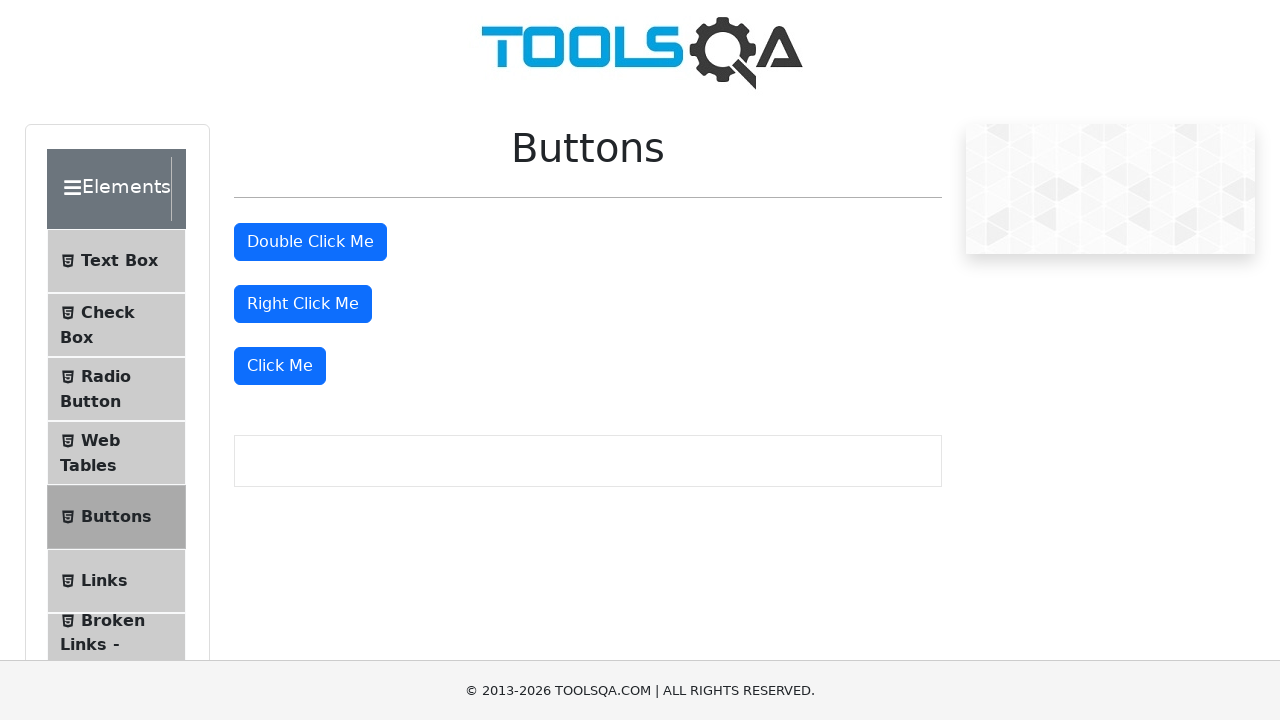

Clicked the 'Click Me' button to trigger dynamic click at (280, 366) on button:has-text('Click Me') >> nth=-1
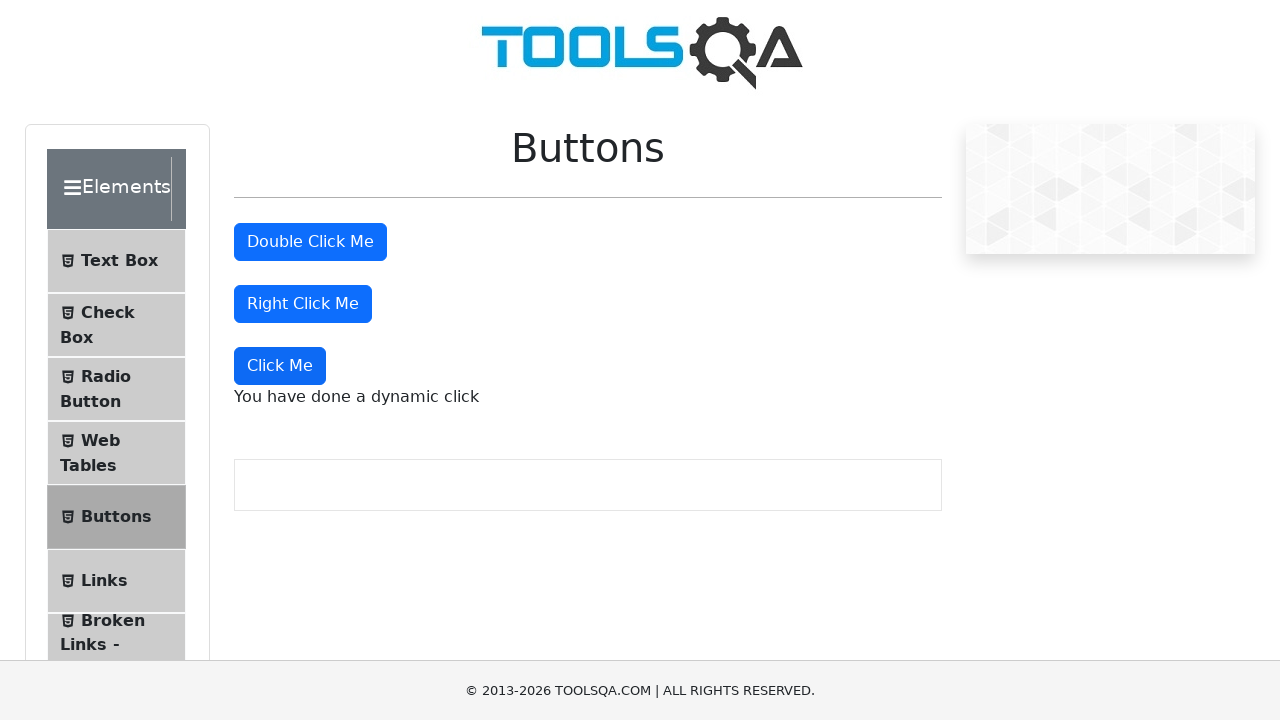

Waited for dynamic click message to appear
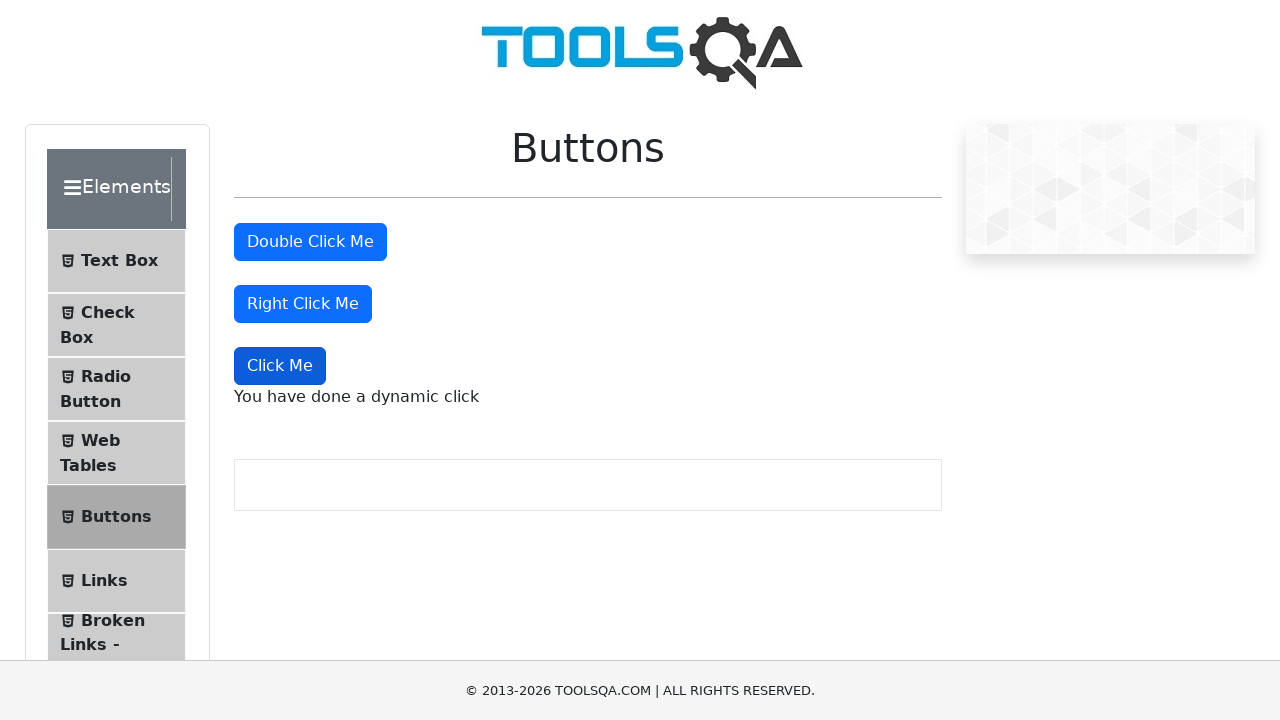

Retrieved text content from dynamic click message element
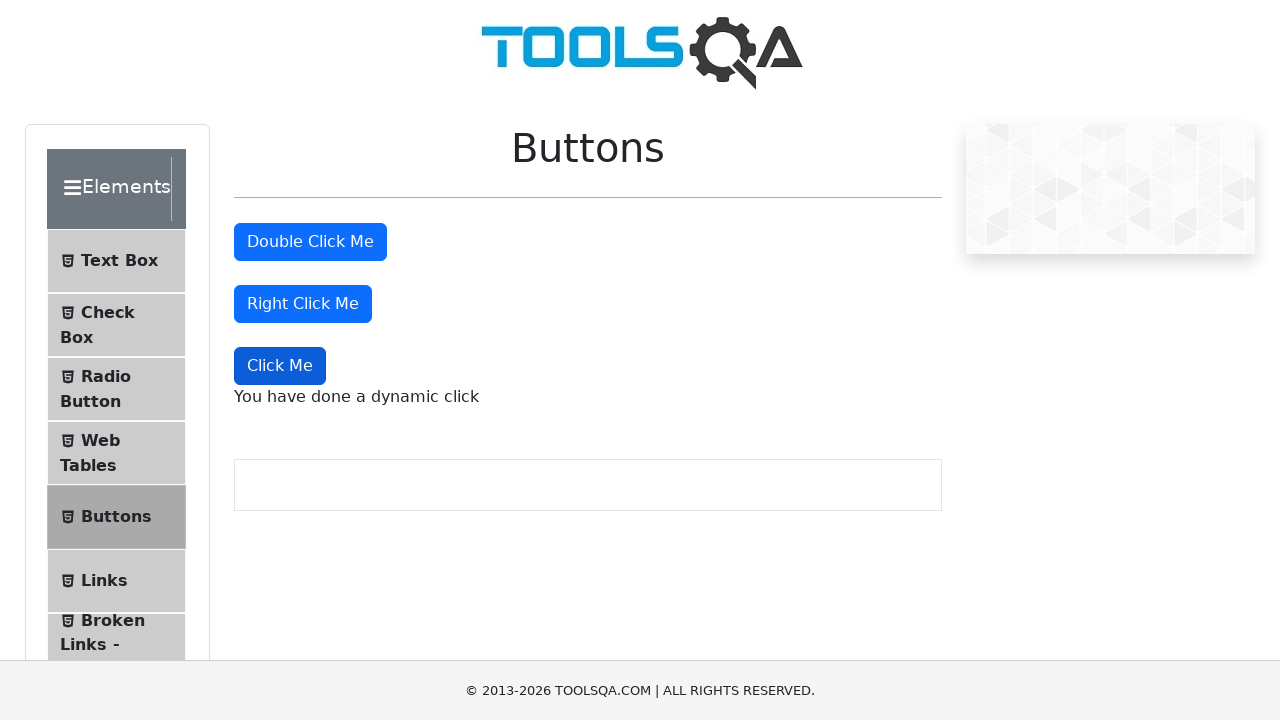

Verified dynamic click message matches expected text: 'You have done a dynamic click'
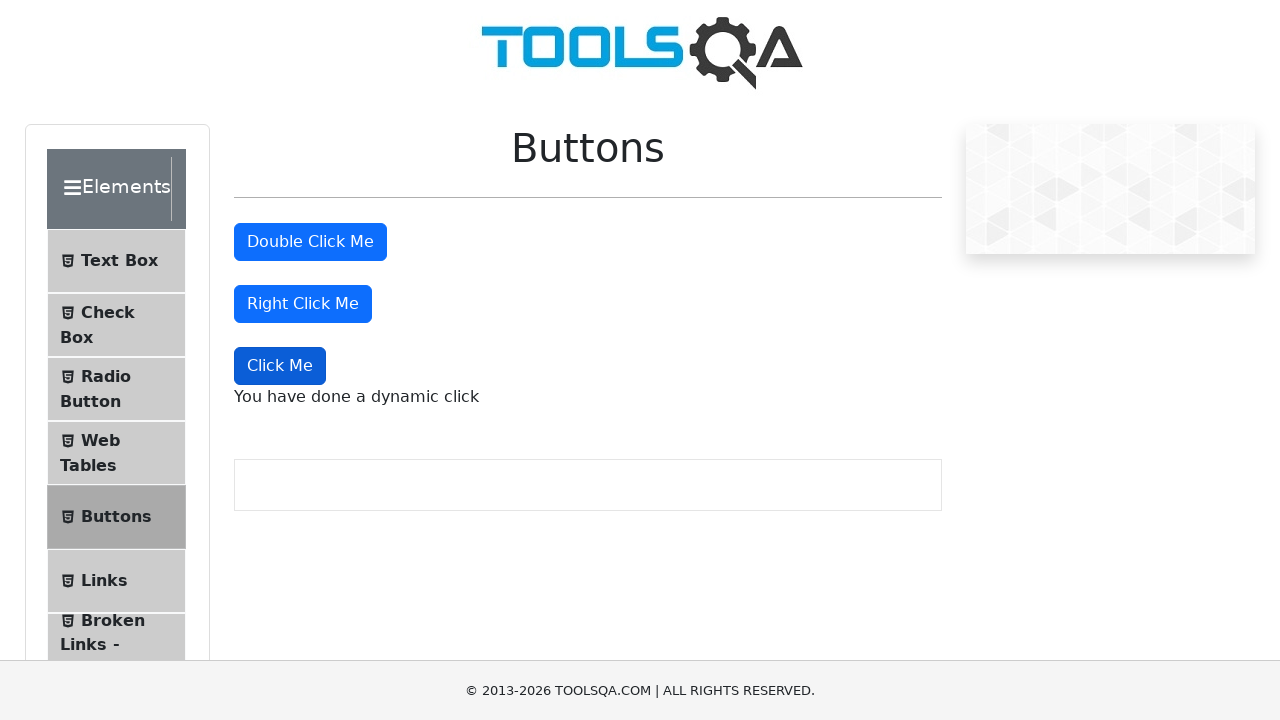

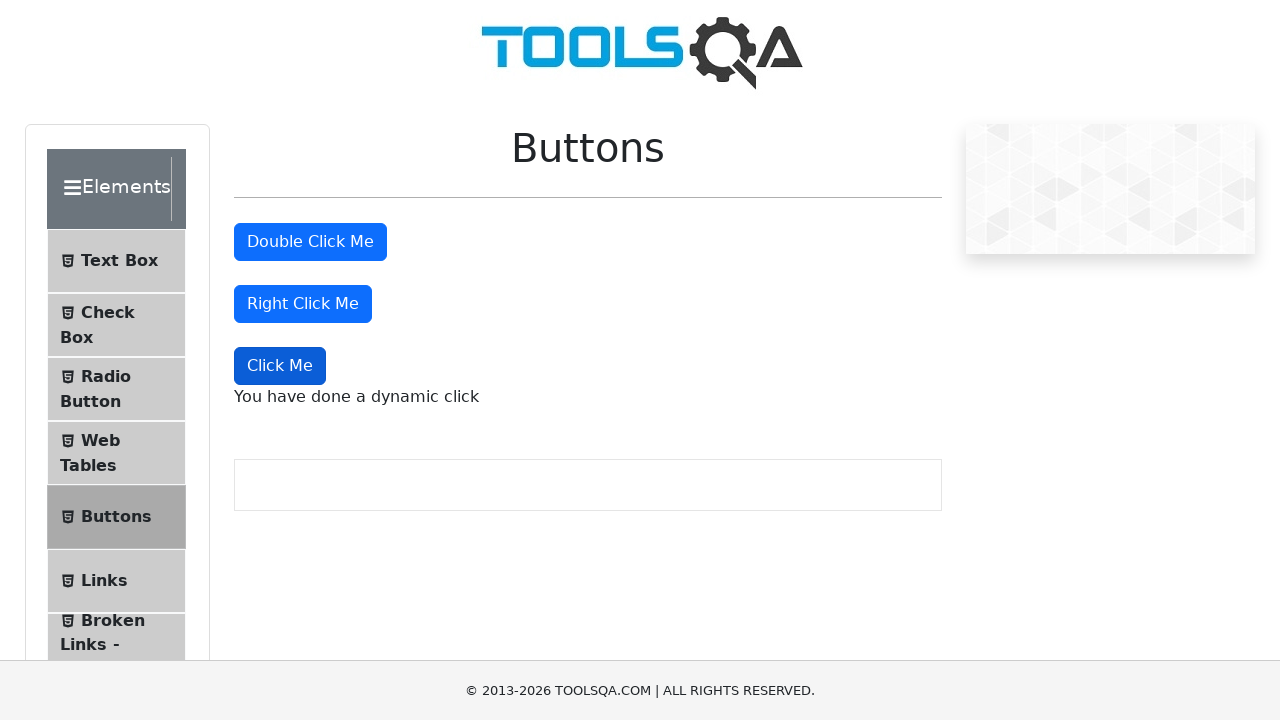